Fills out a form with first name, last name, and email, then submits it

Starting URL: http://secure-retreat-92358.herokuapp.com/

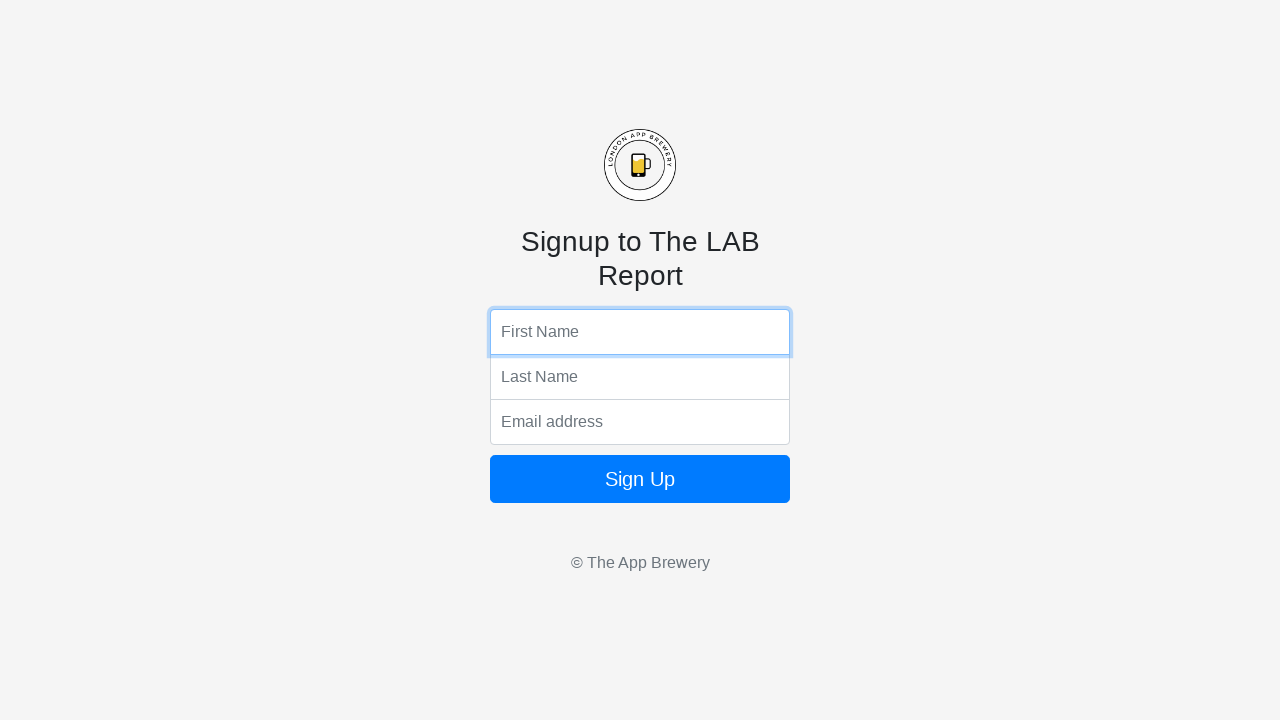

Filled first name field with 'John' on input[name='fName']
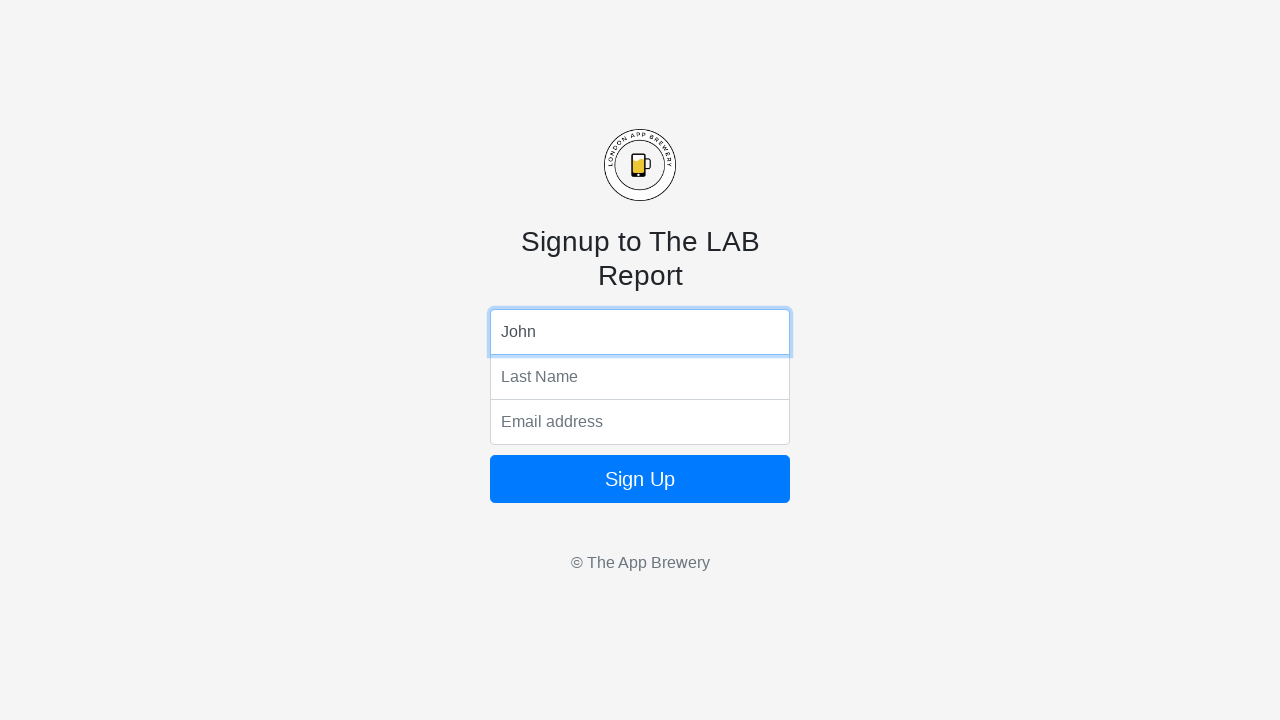

Filled last name field with 'Smith' on input[name='lName']
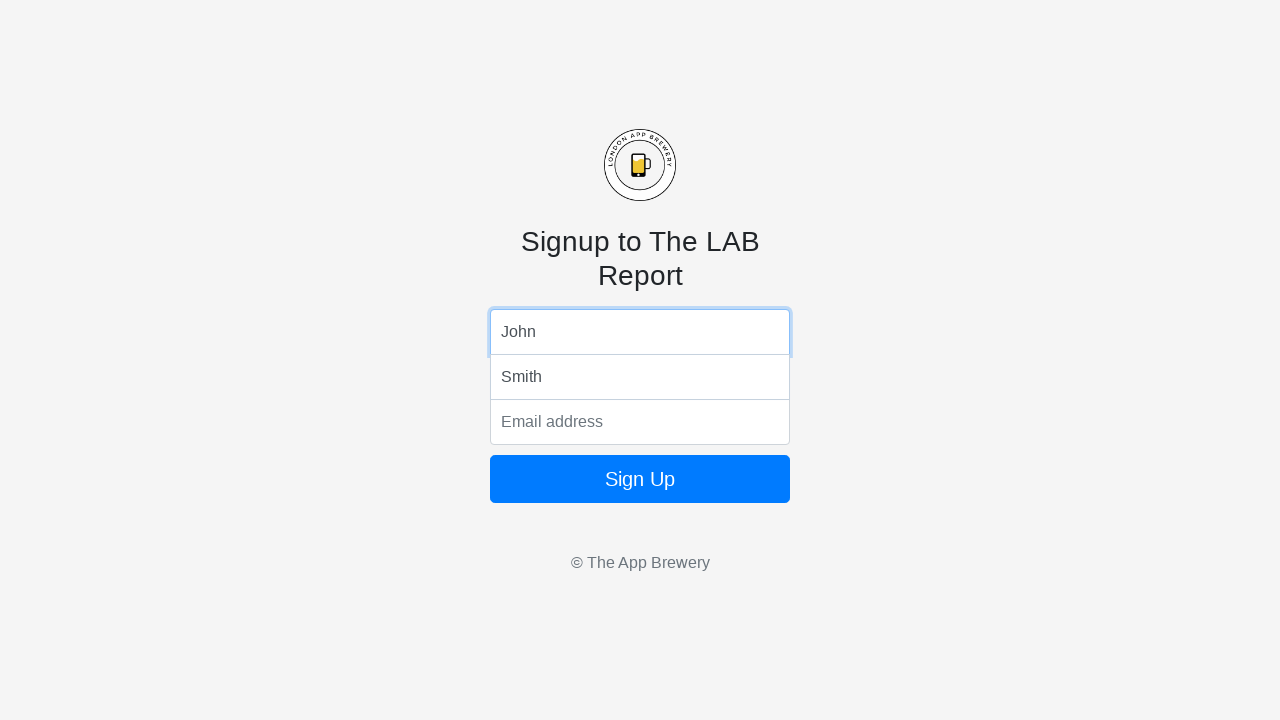

Filled email field with 'john.smith@example.com' on input[name='email']
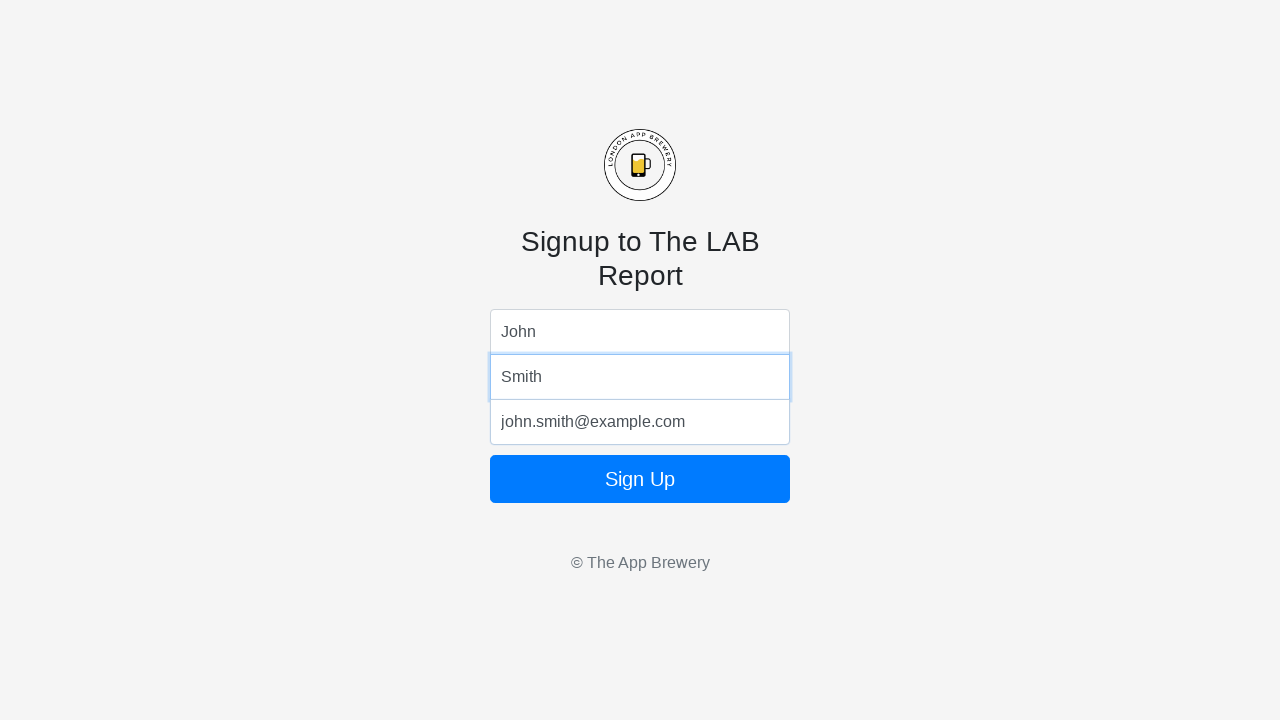

Submitted form by pressing Enter on form button on form button
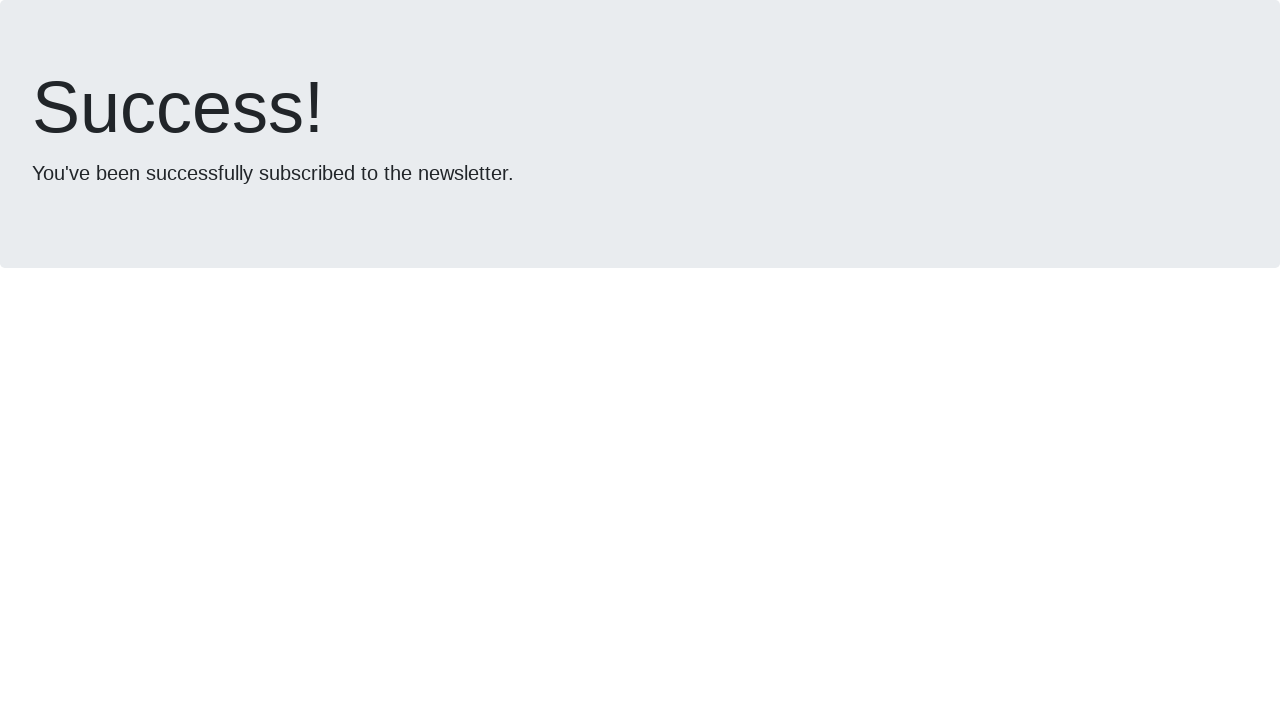

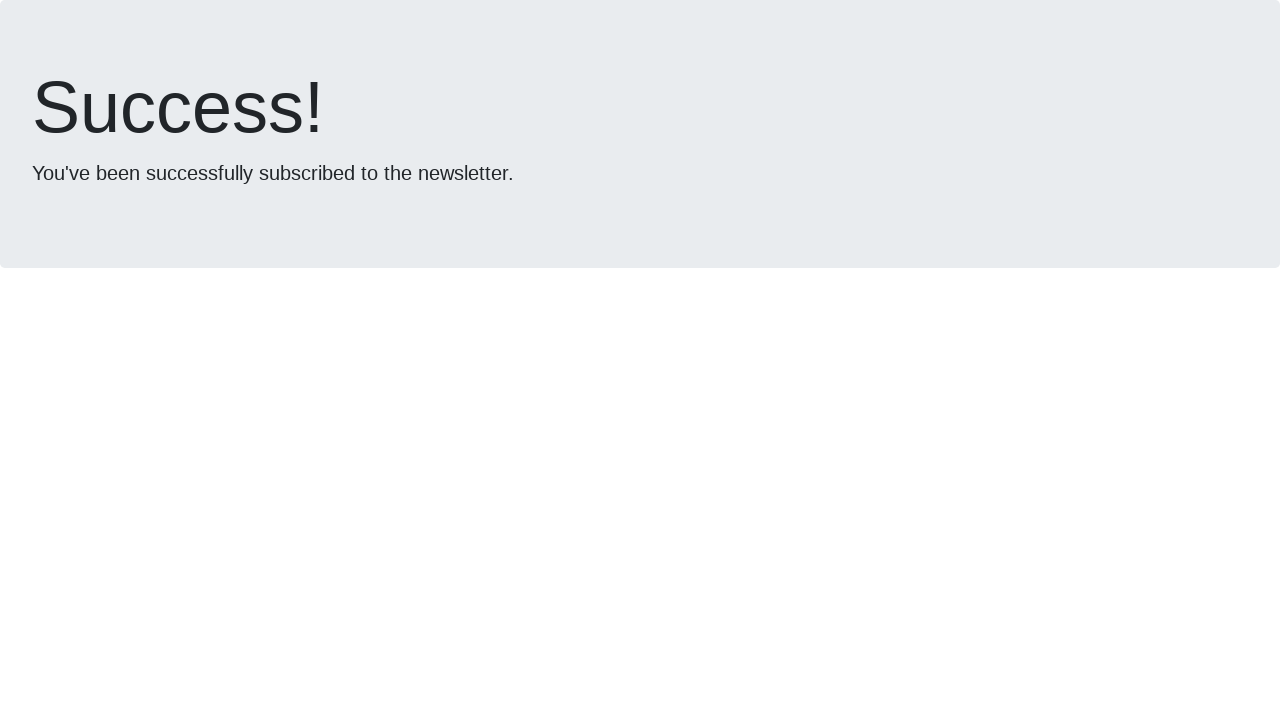